Tests failed registration scenario by submitting the sign-up form with an invalid email format (missing @ symbol) to verify form validation.

Starting URL: https://www.univerzalno.com/

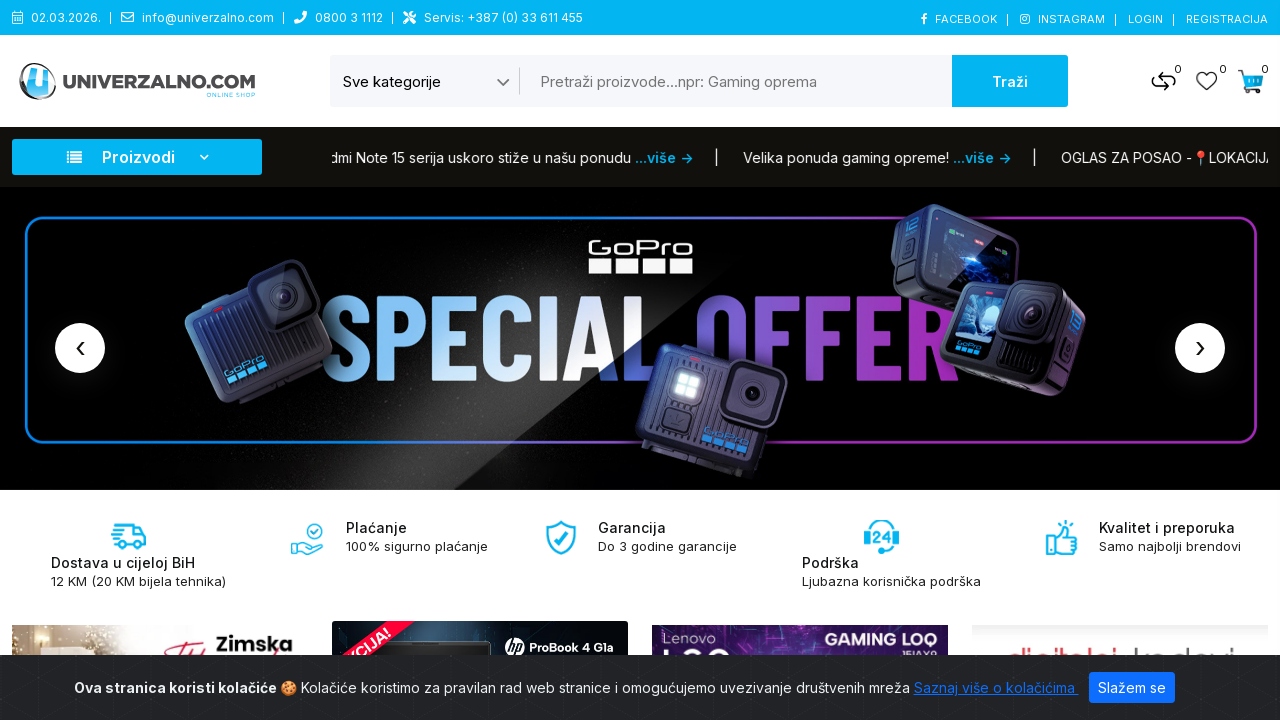

Clicked sign up button in header at (1227, 19) on xpath=/html/body/div/header/div[1]/div/div/div/div/a[4]
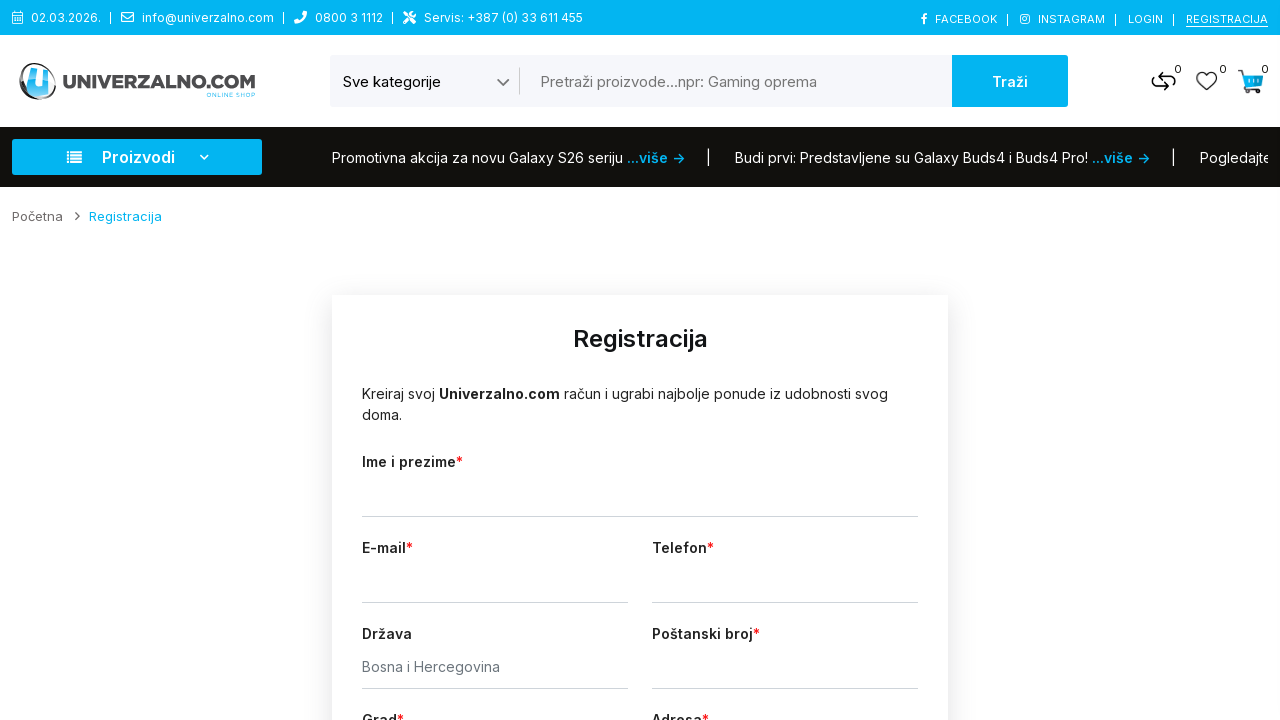

Waited for sign up page to load
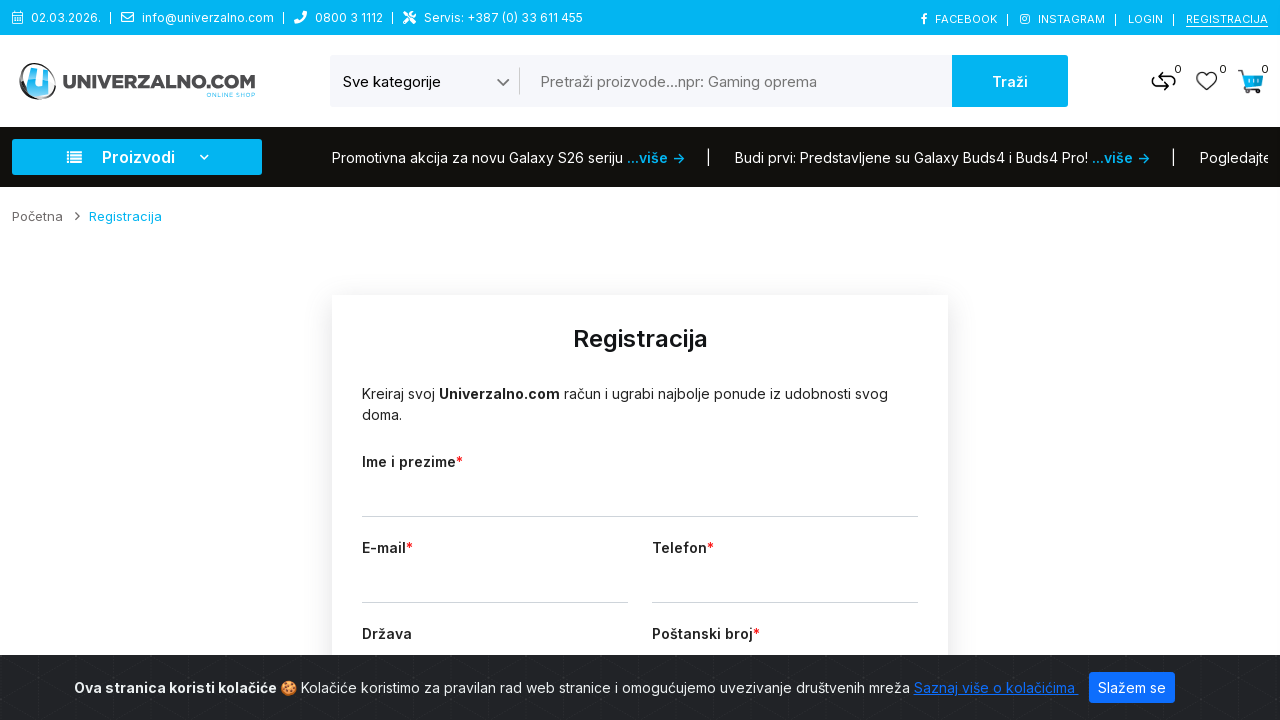

Filled name field with 'Marco Petrovic' on #user-name
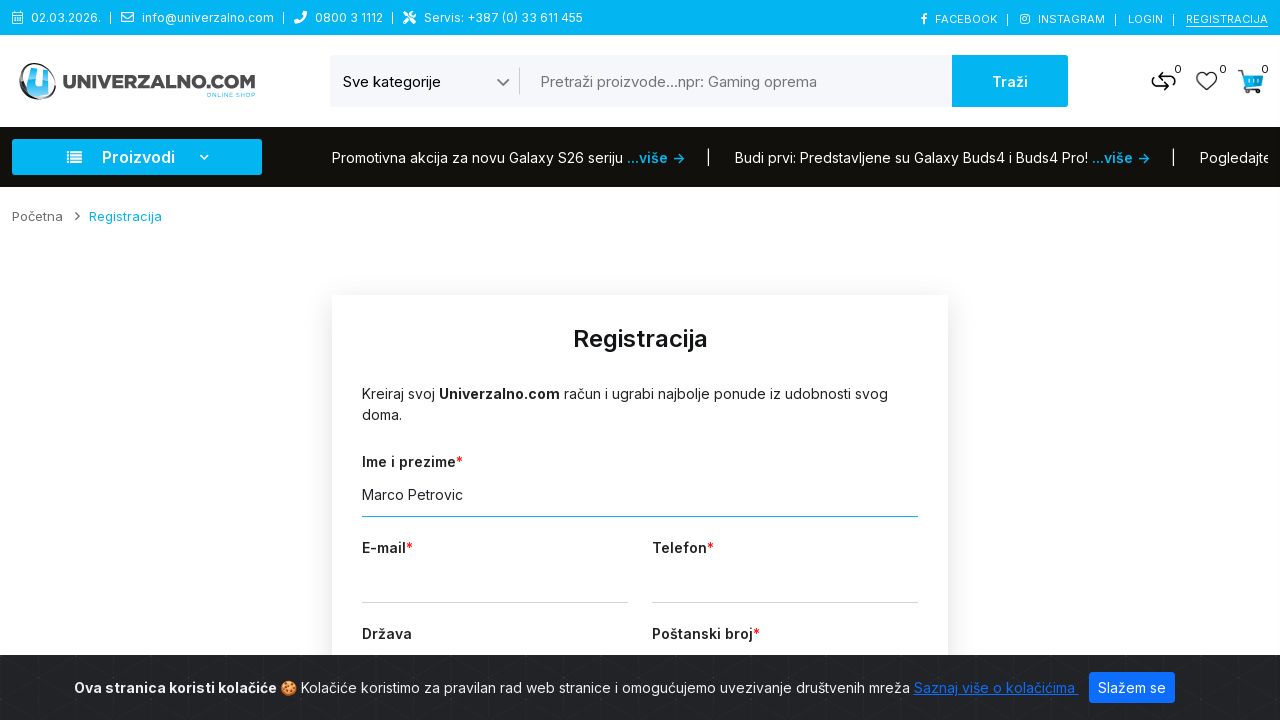

Scrolled down by 400 pixels
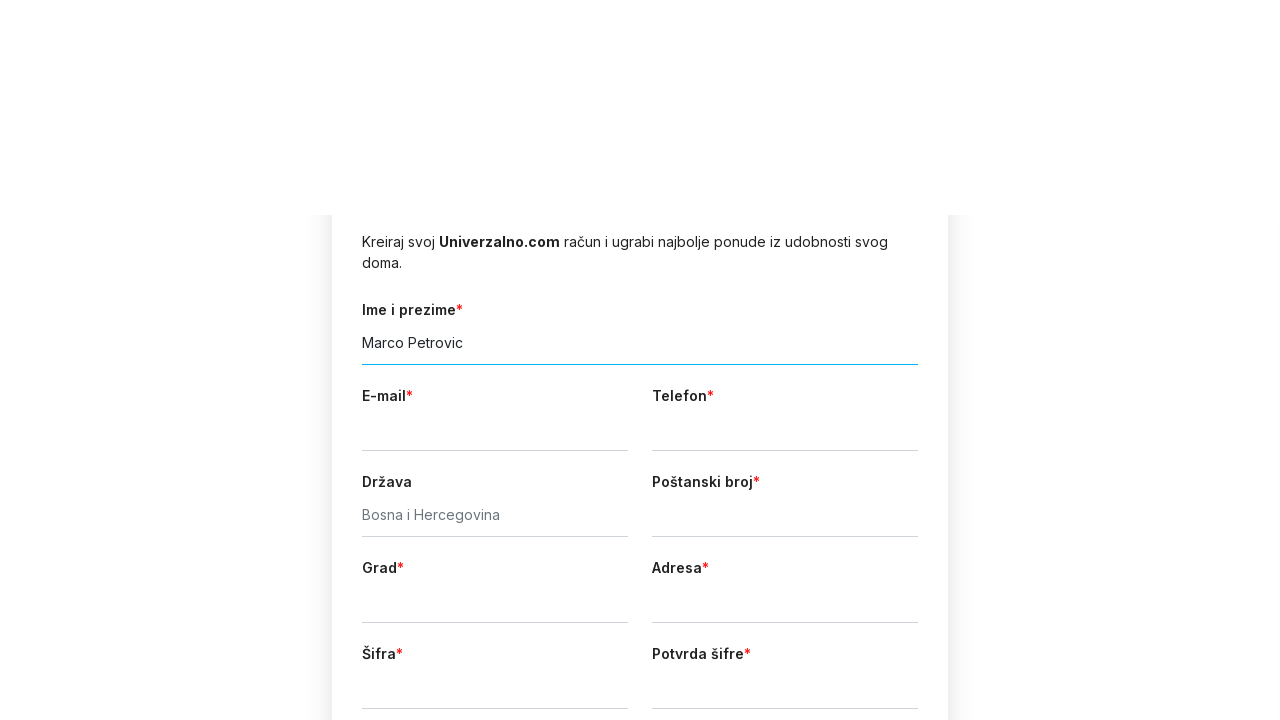

Waited for scroll animation to complete
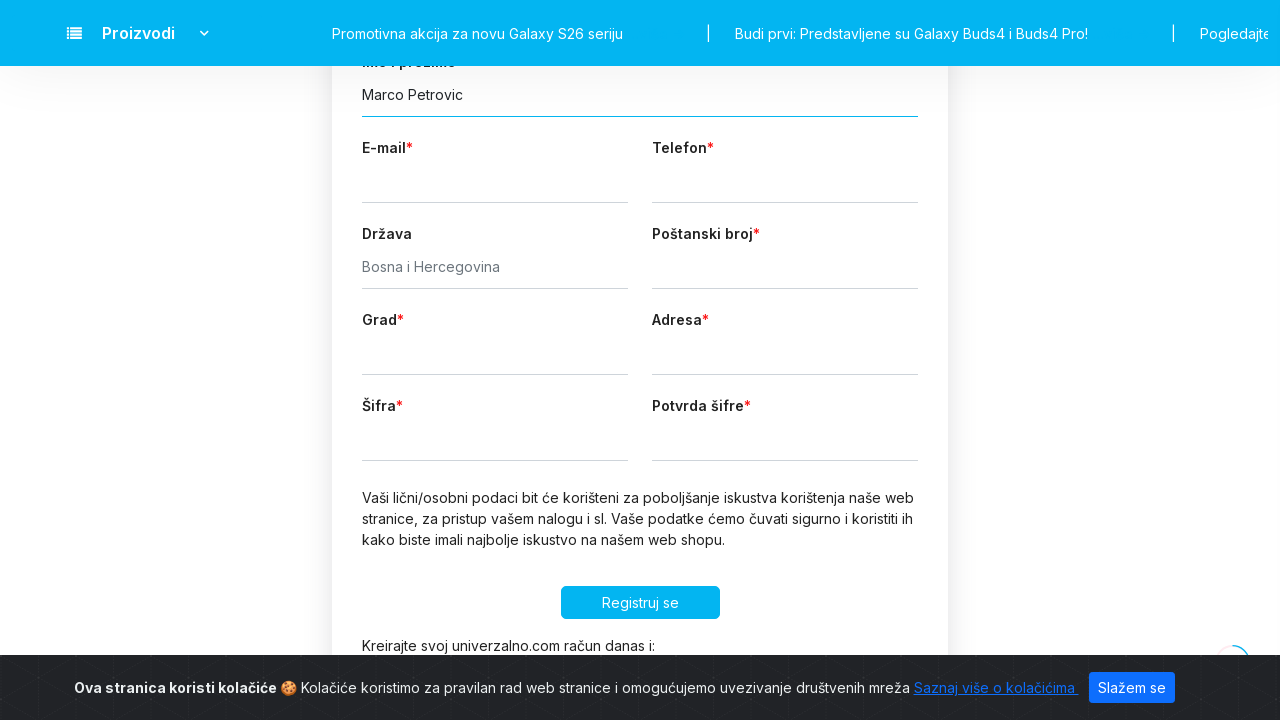

Filled email field with invalid format 'marco.petrovicgmail.com' (missing @ symbol) on #user-email
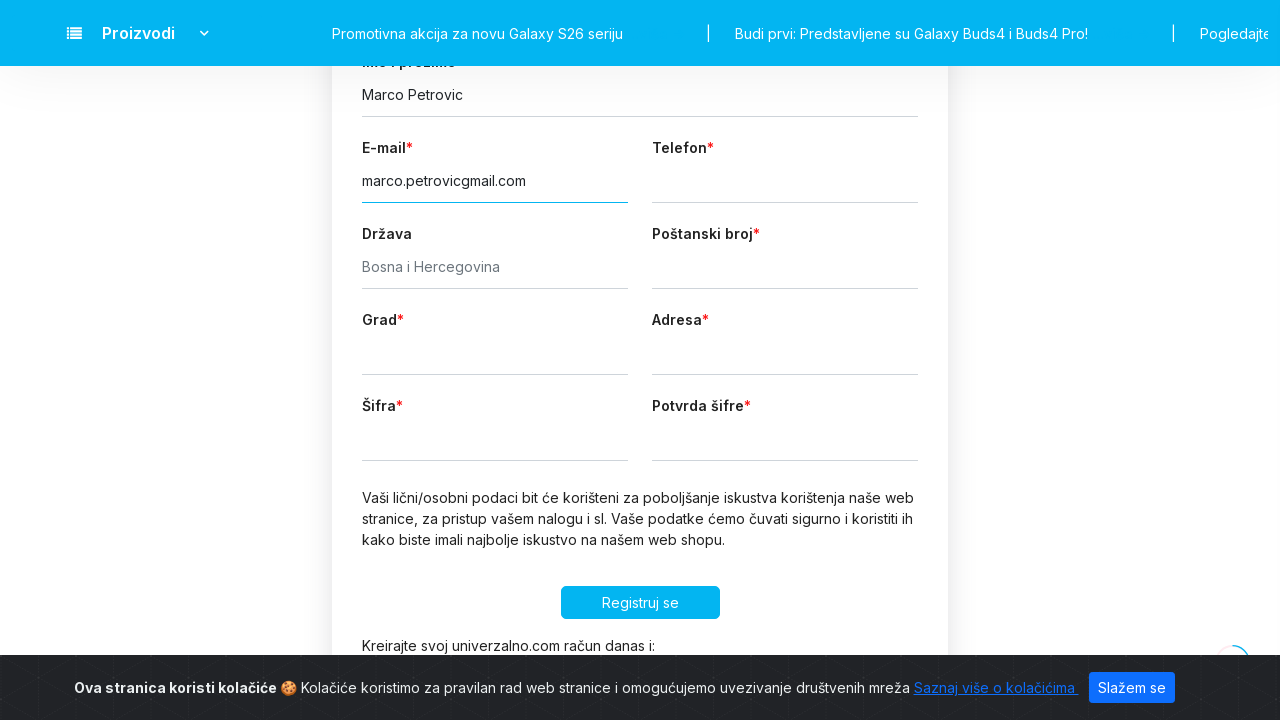

Filled phone field with '061789456' on #user-phone
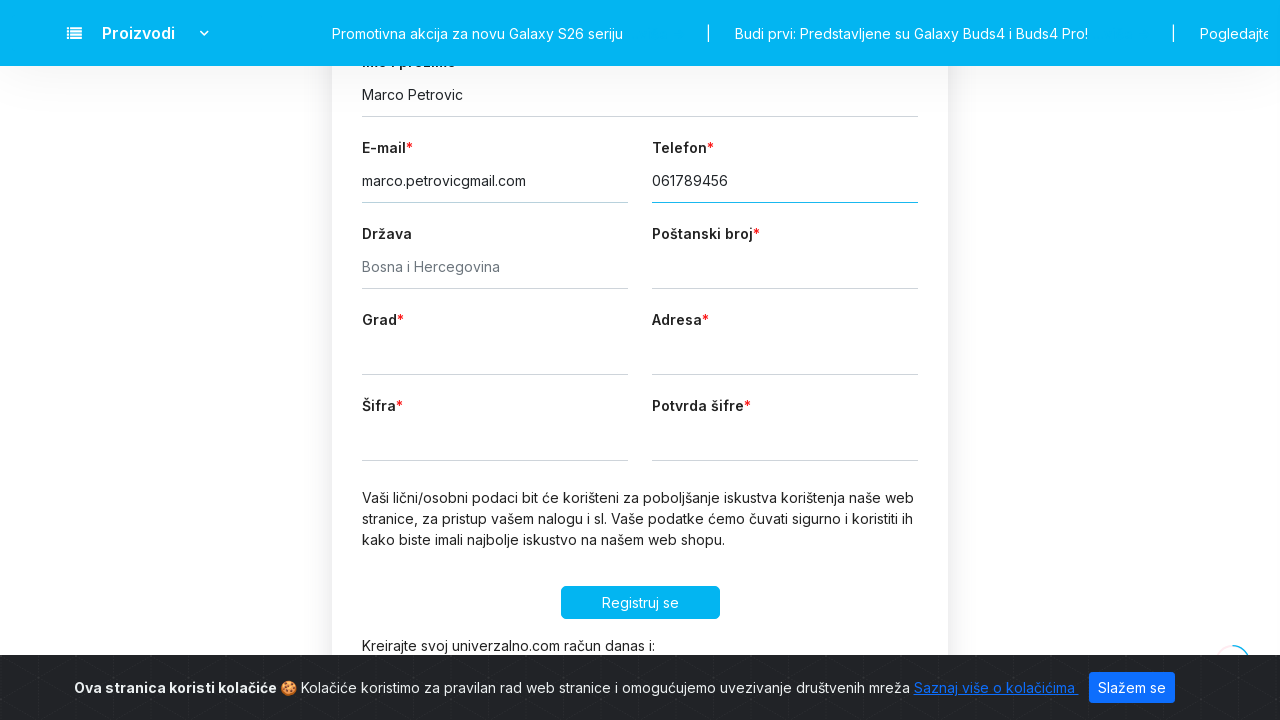

Filled zip code field with '71000' on #user-zip-code
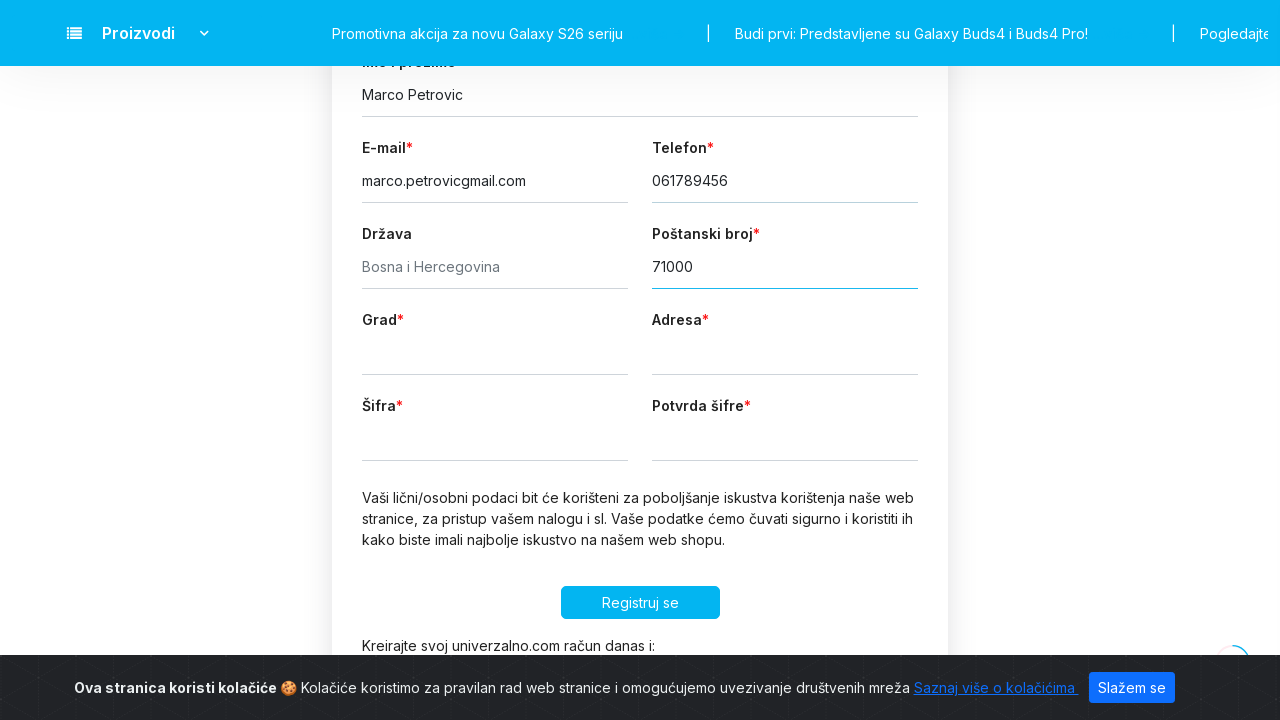

Filled city field with 'Sarajevo' on #user-city
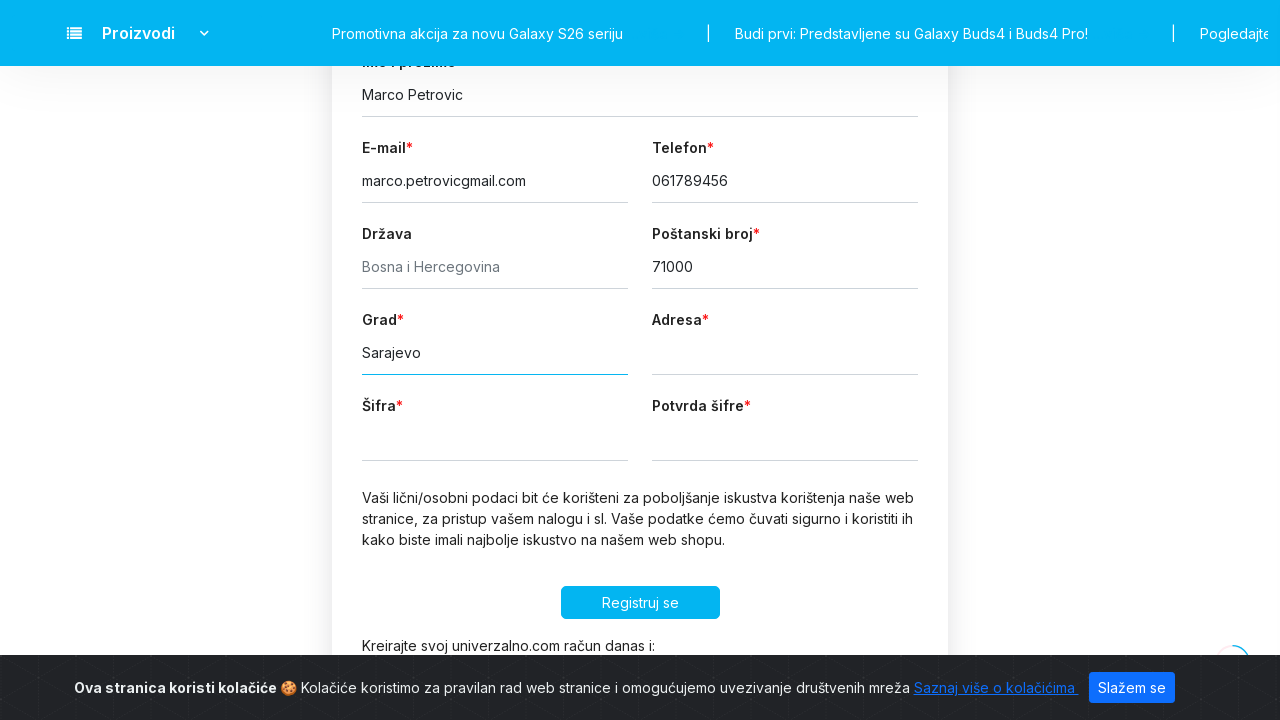

Filled address field with 'Obala Kulina Bana 22' on #user-address
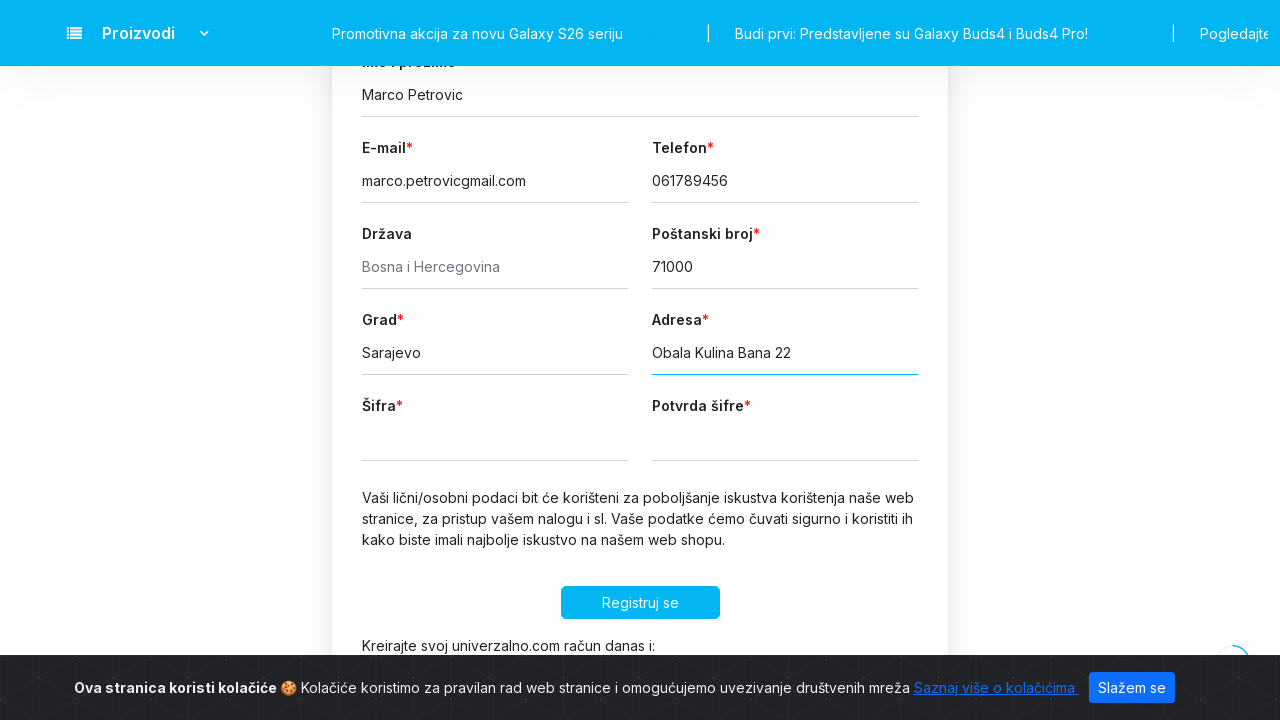

Filled password field with 'TestPassword99!' on #user-password
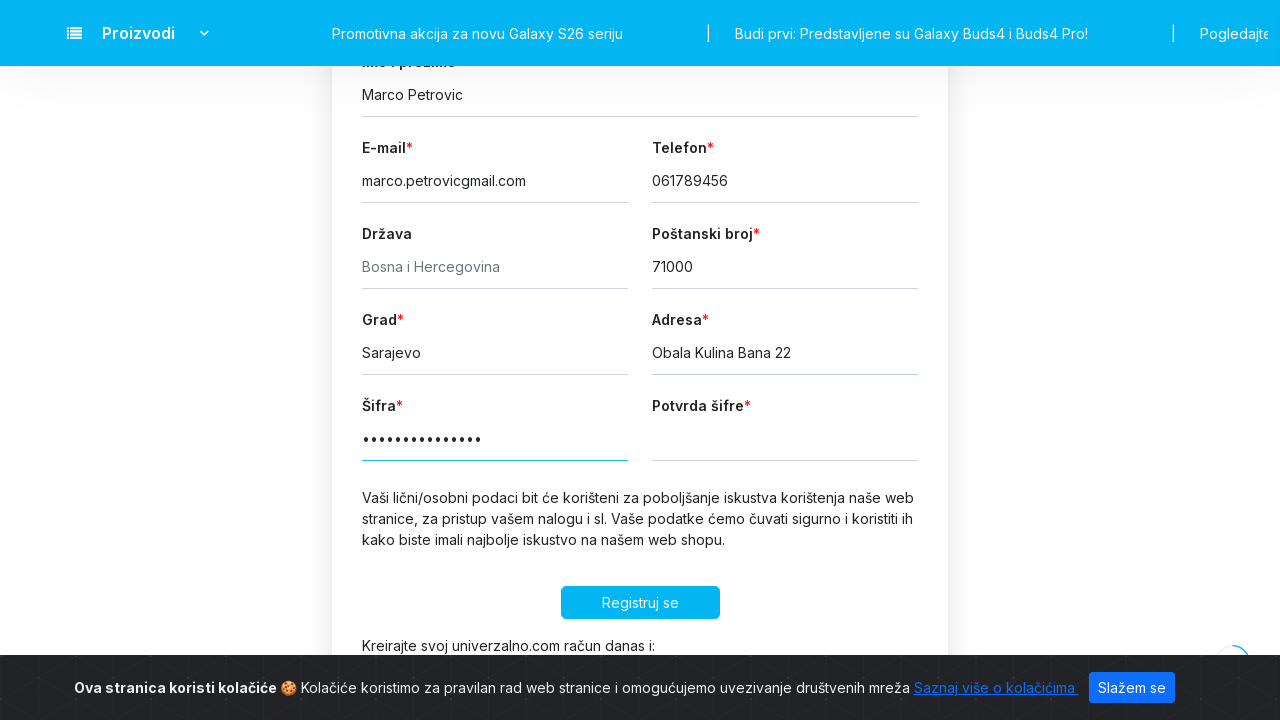

Filled password confirmation field with 'TestPassword99!' on #user-password-confirmation
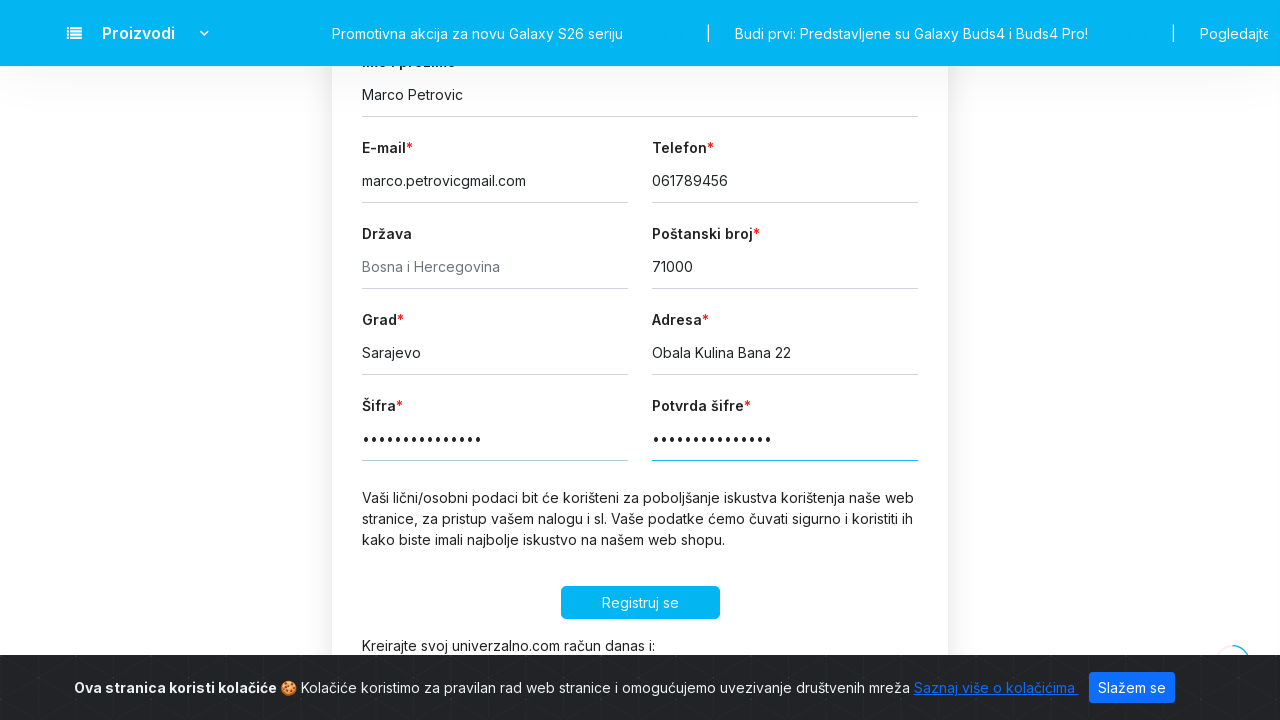

Scrolled down by additional 200 pixels
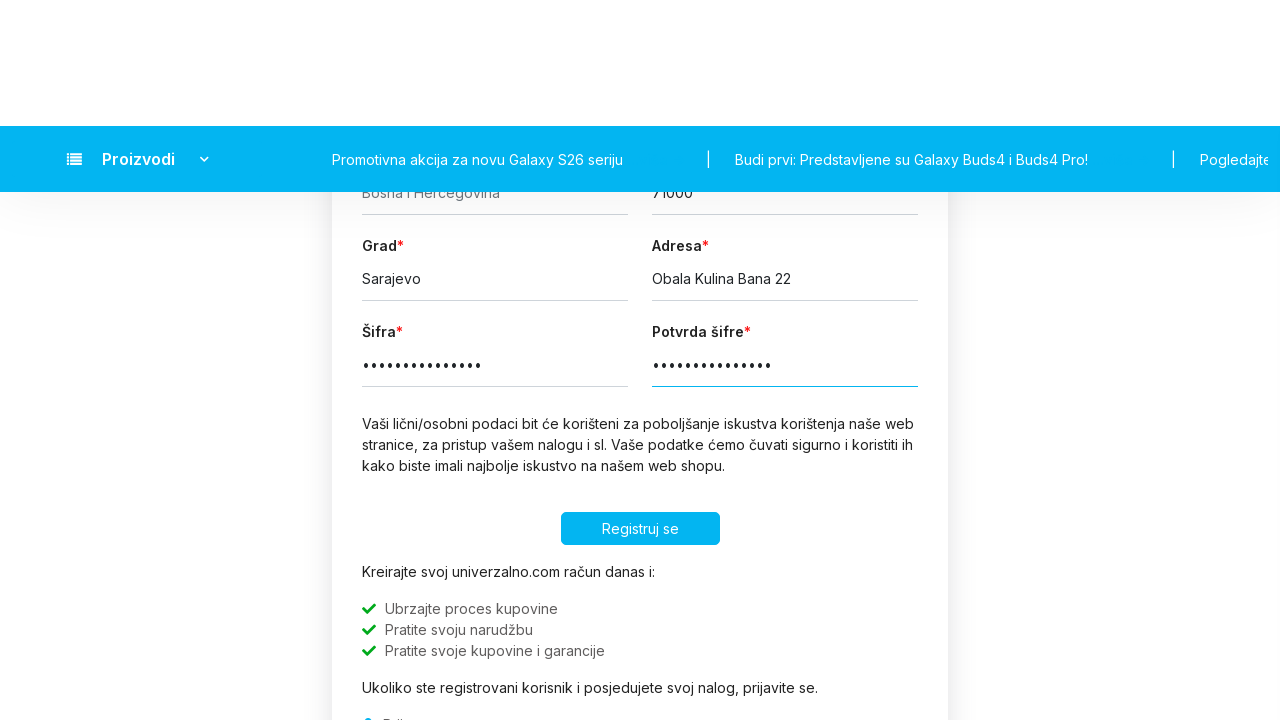

Waited for scroll animation to complete
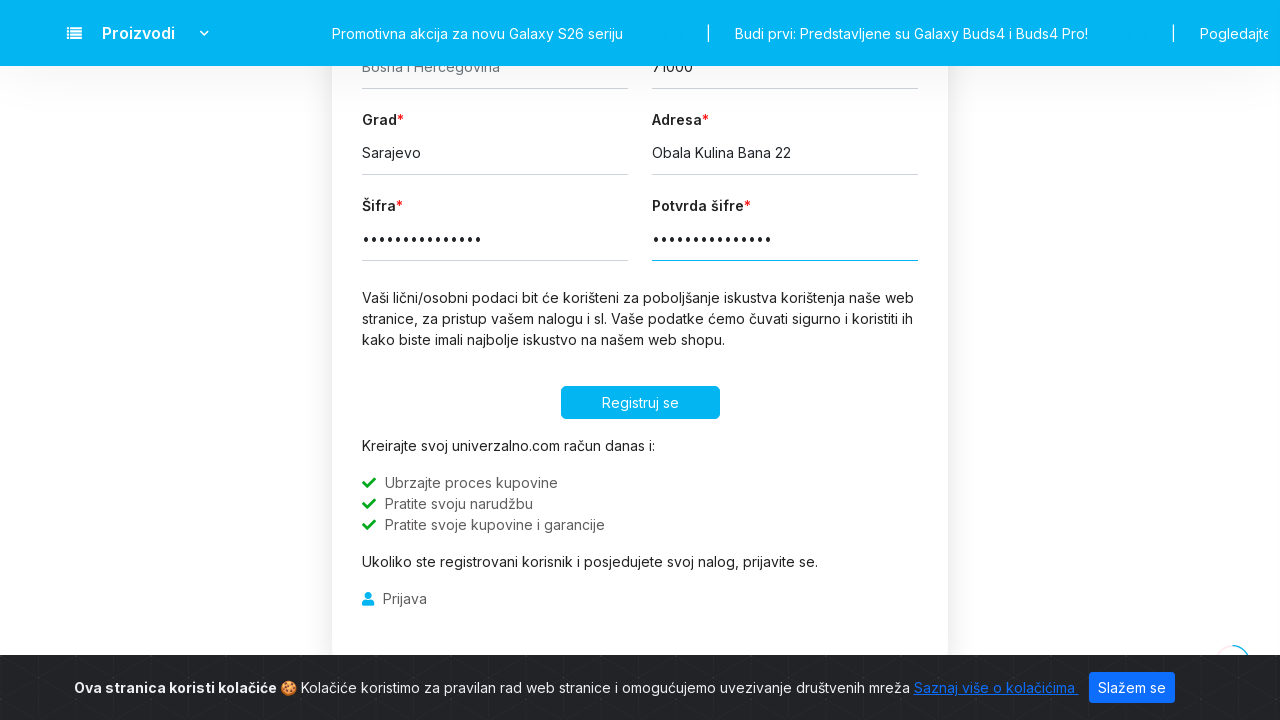

Clicked submit button to submit registration form with invalid email at (640, 403) on xpath=/html/body/div[1]/main/div/div/div/div/div/div[2]/form/div[3]/button
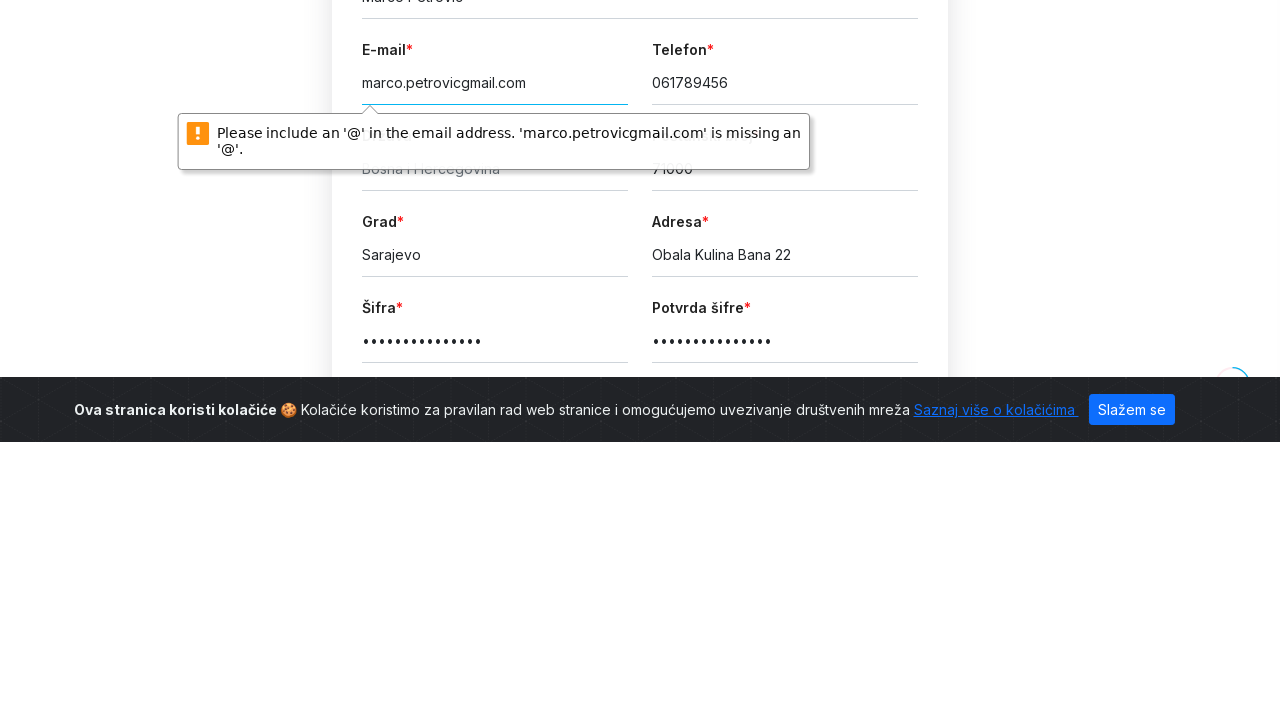

Waited for form validation response
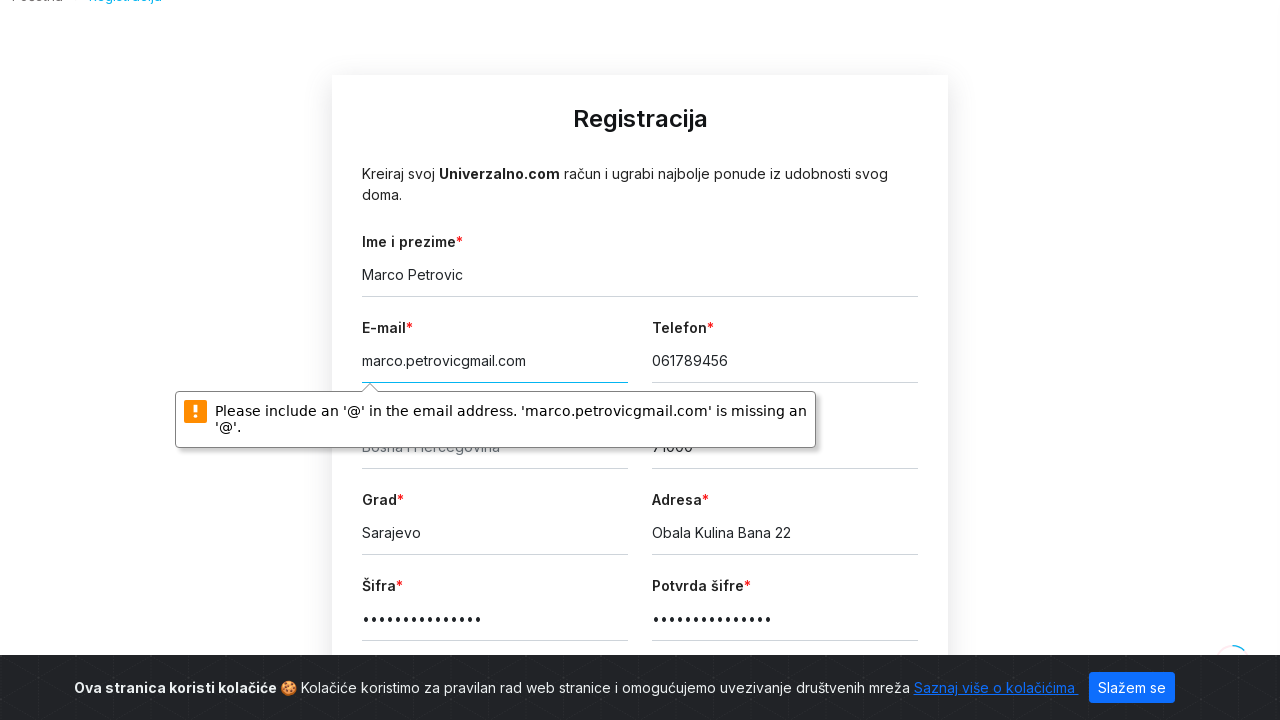

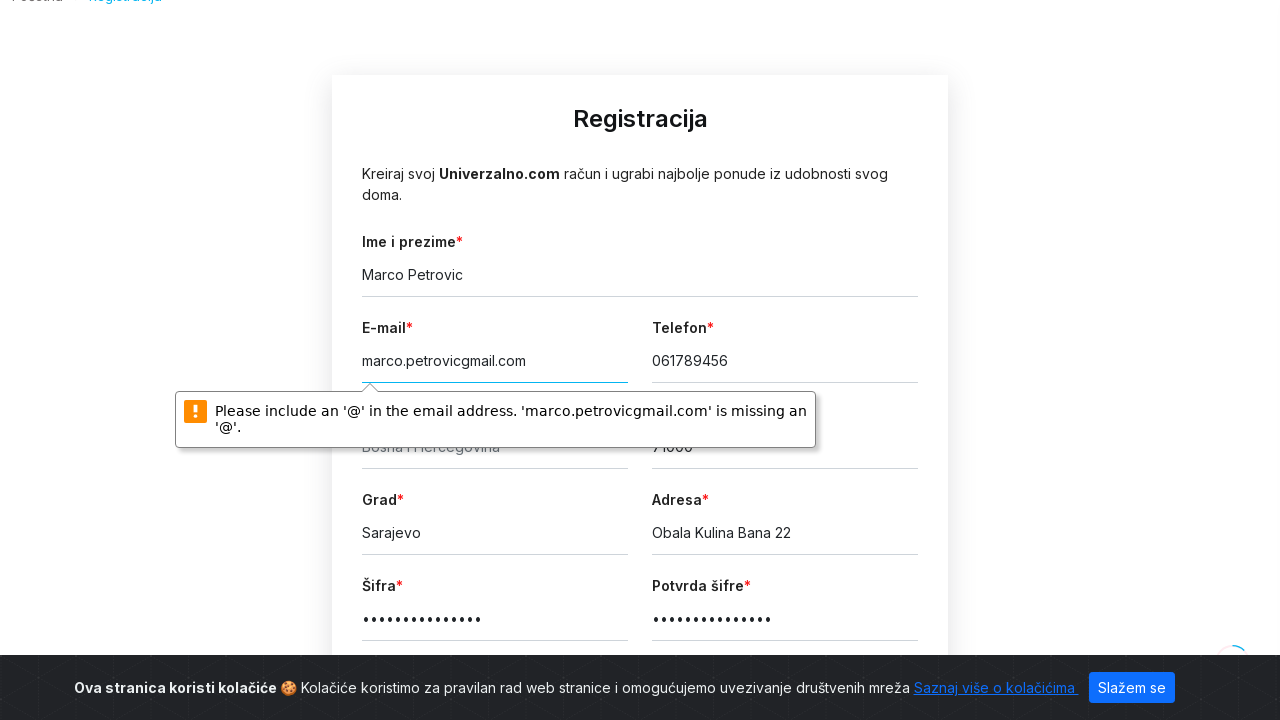